Tests the Python.org search functionality by entering "pycon" as a search query and submitting the form to verify search results are returned

Starting URL: http://www.python.org

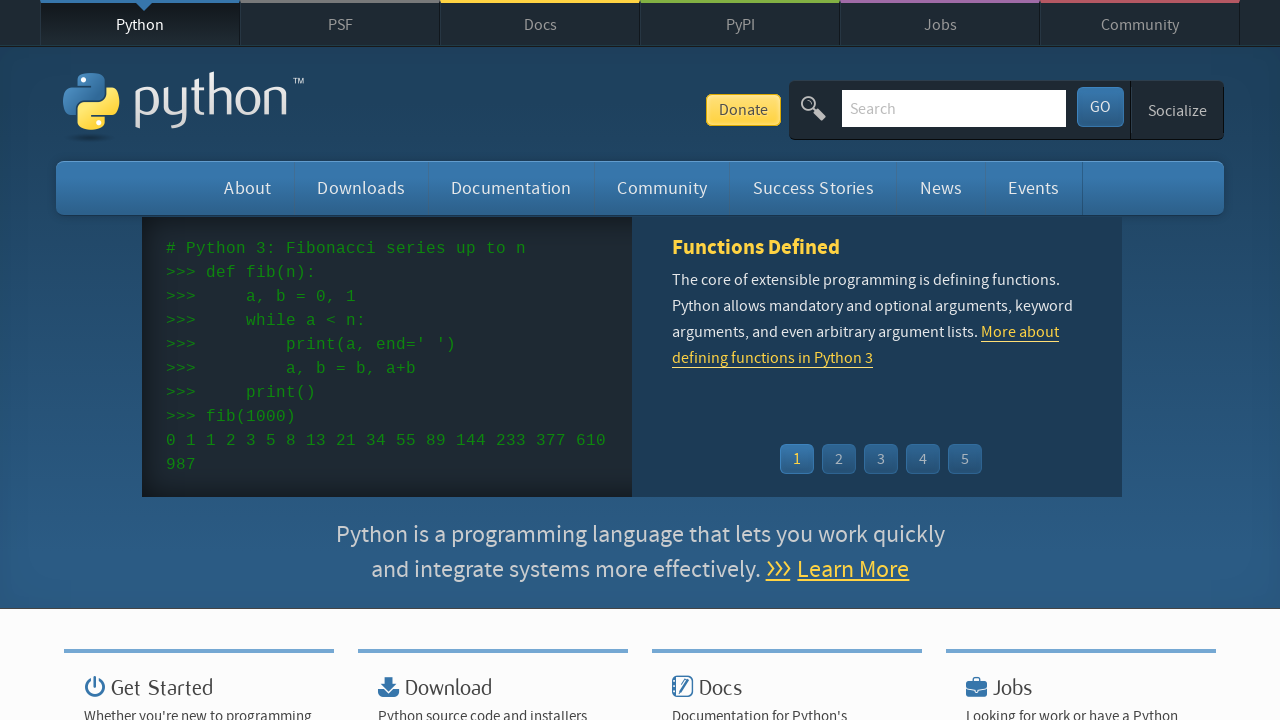

Verified page title contains 'Python'
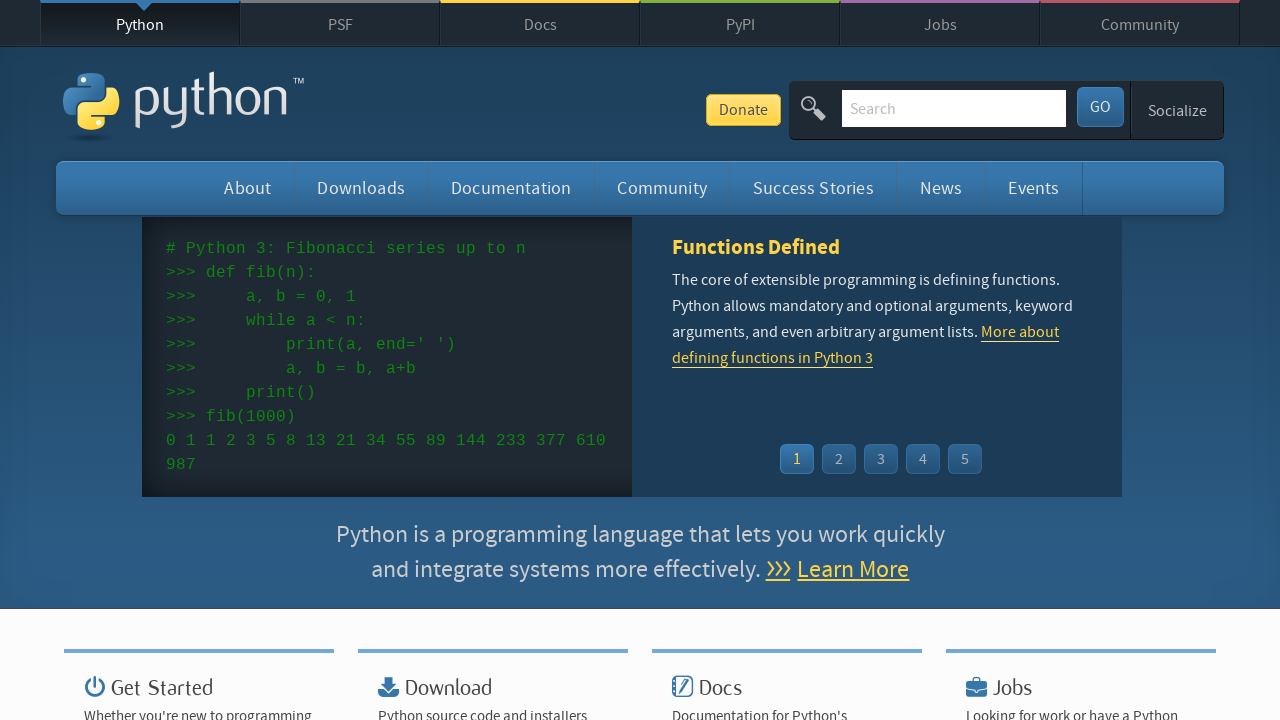

Cleared search box on input[name='q']
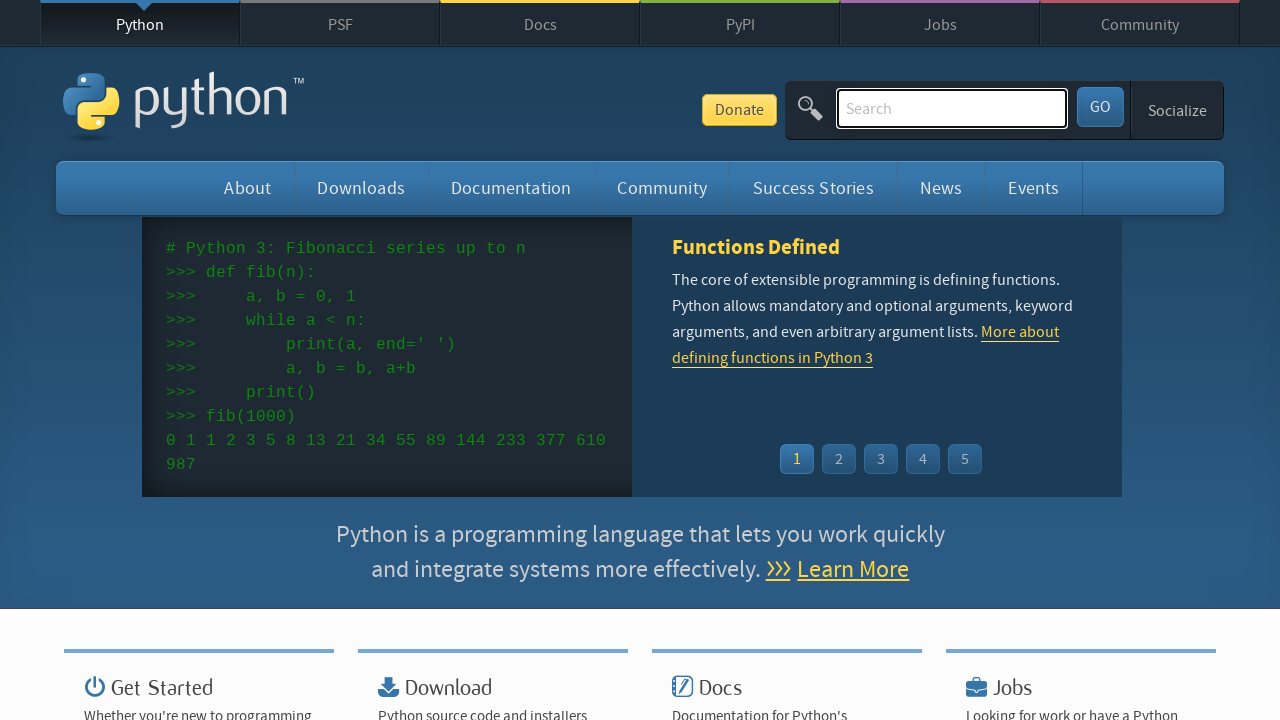

Entered 'pycon' as search query on input[name='q']
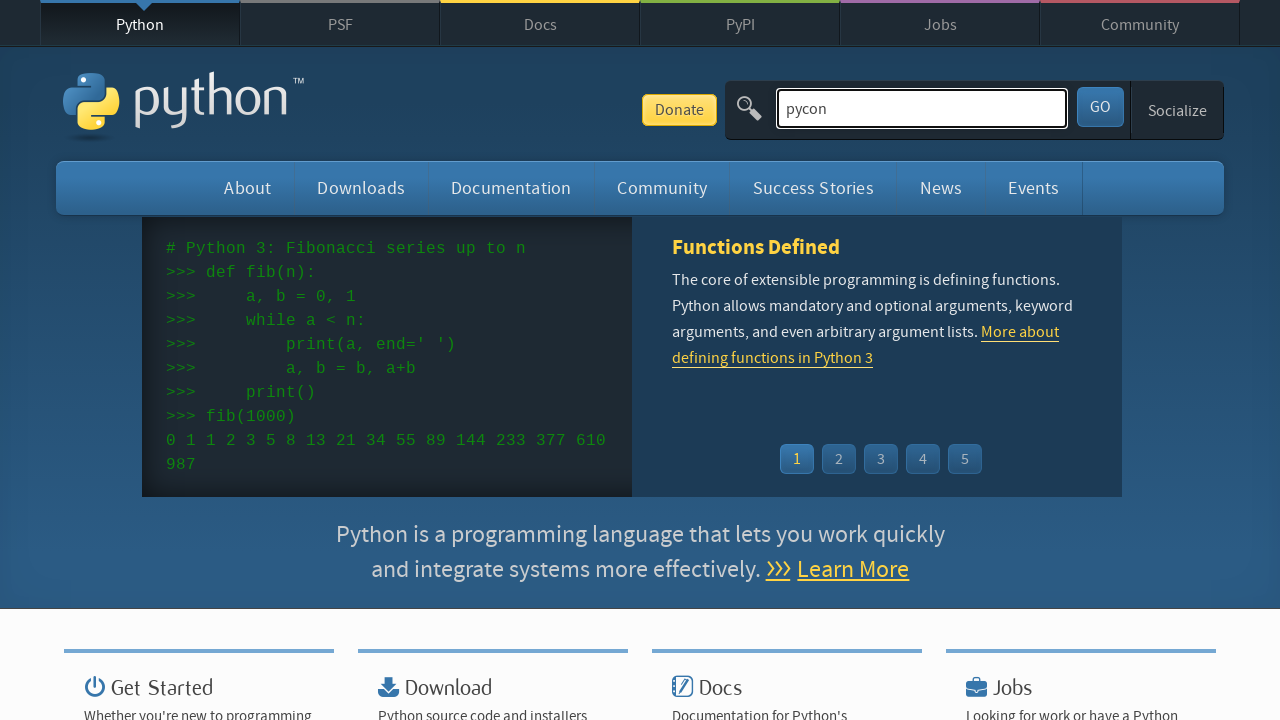

Submitted search form by pressing Enter on input[name='q']
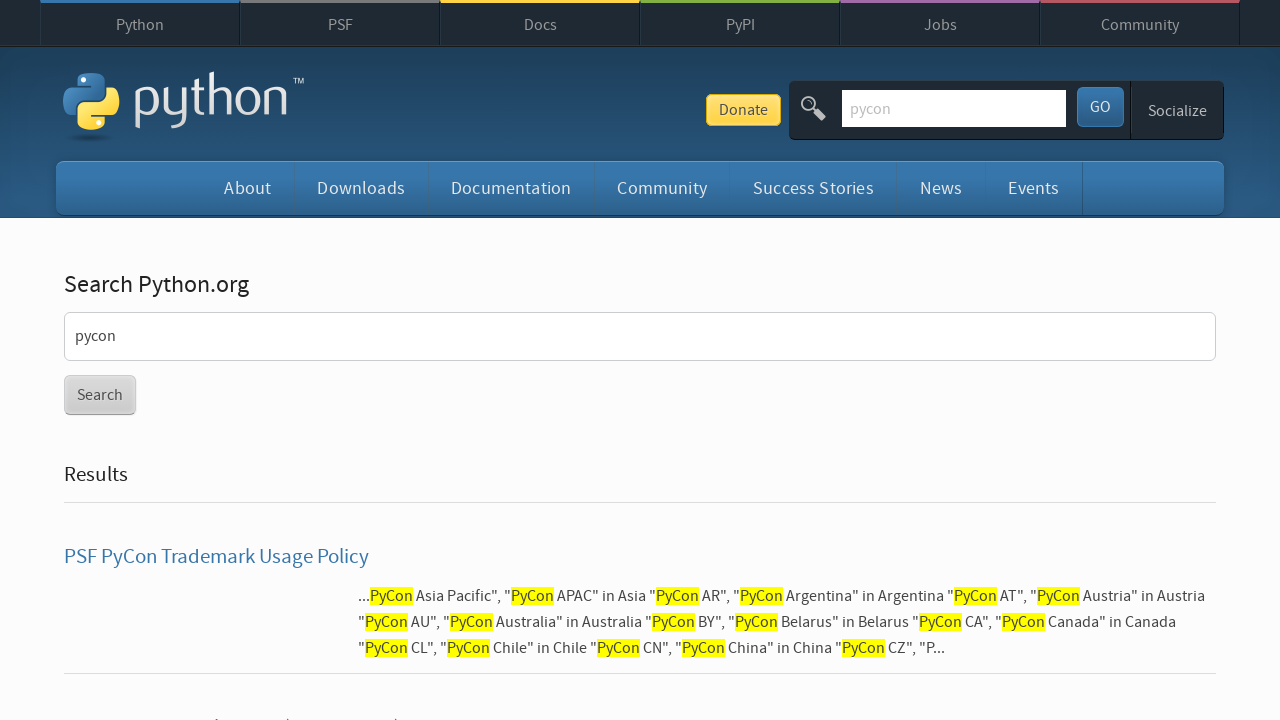

Waited for DOM content to load
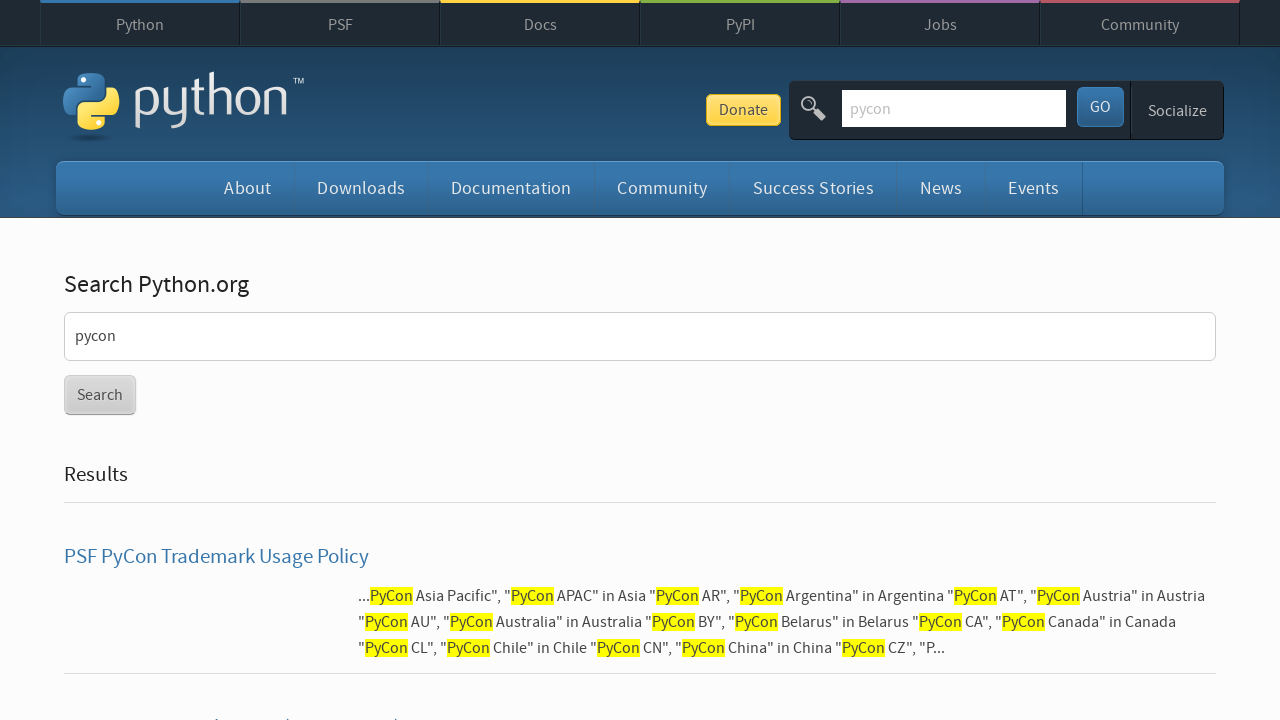

Verified search results were returned
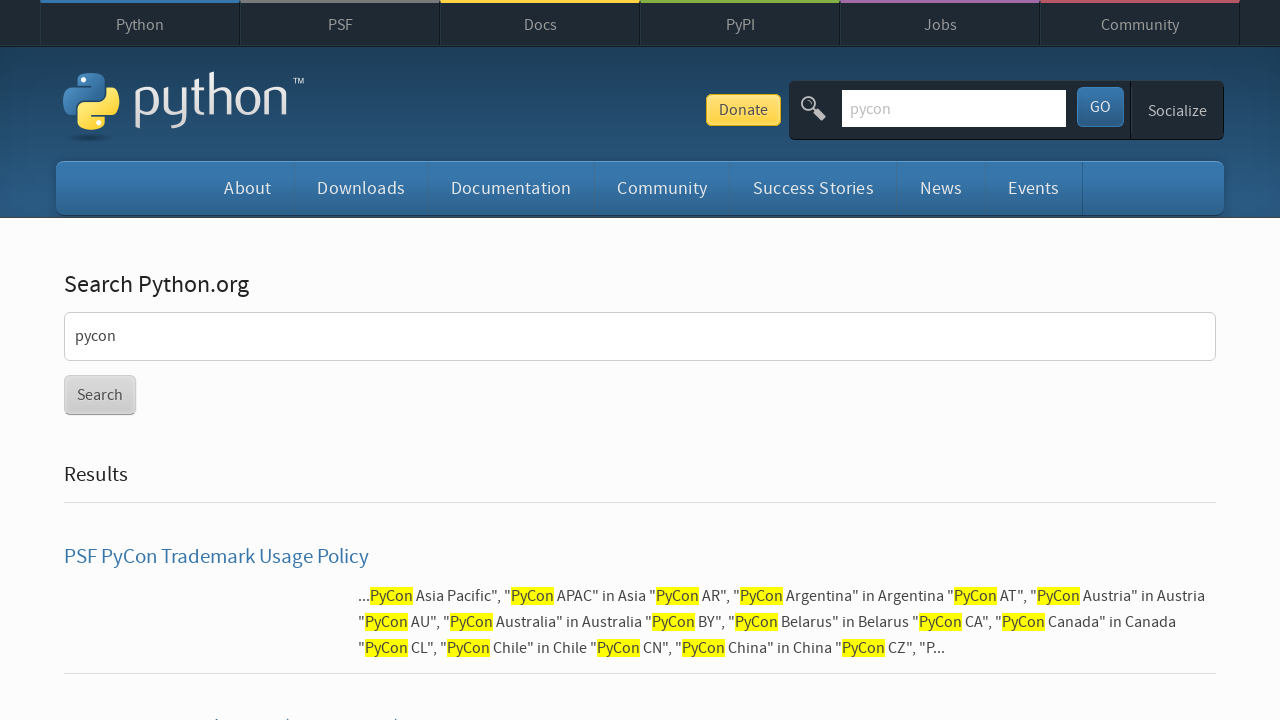

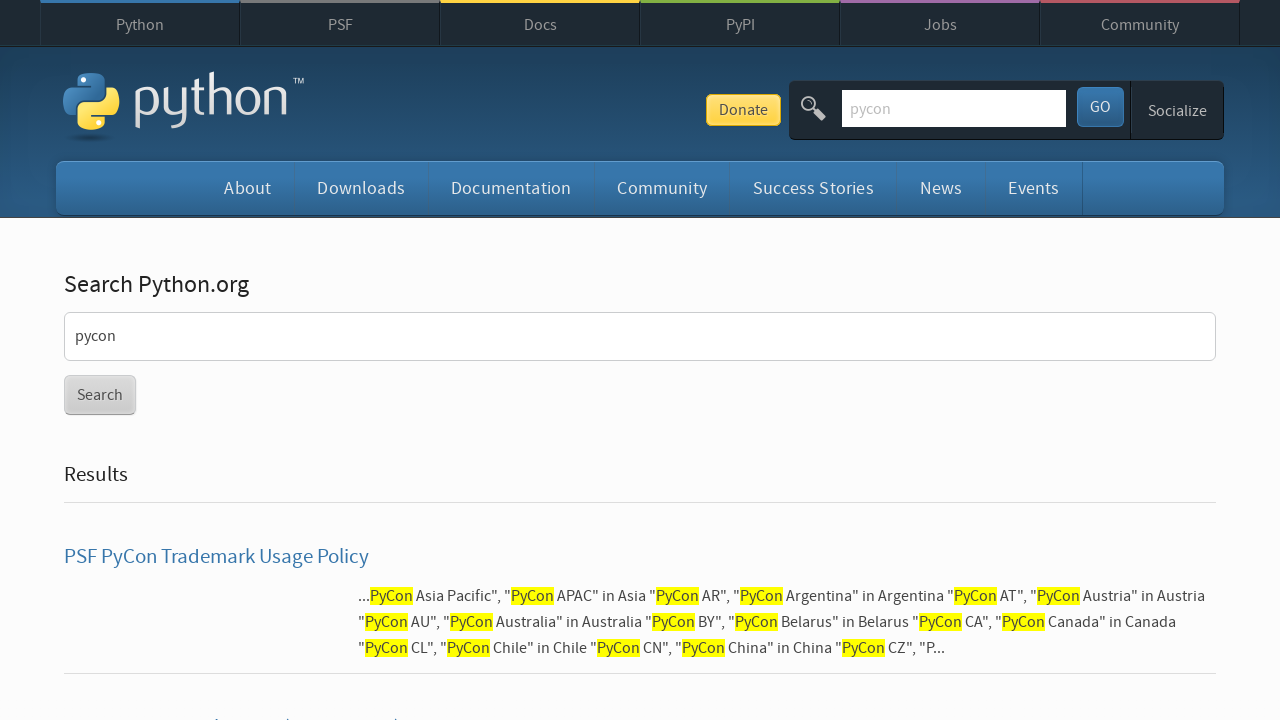